Tests copy and paste functionality on a registration form by entering a first name, selecting and copying it, then pasting into the last name field using keyboard shortcuts.

Starting URL: https://grotechminds.com/registration/

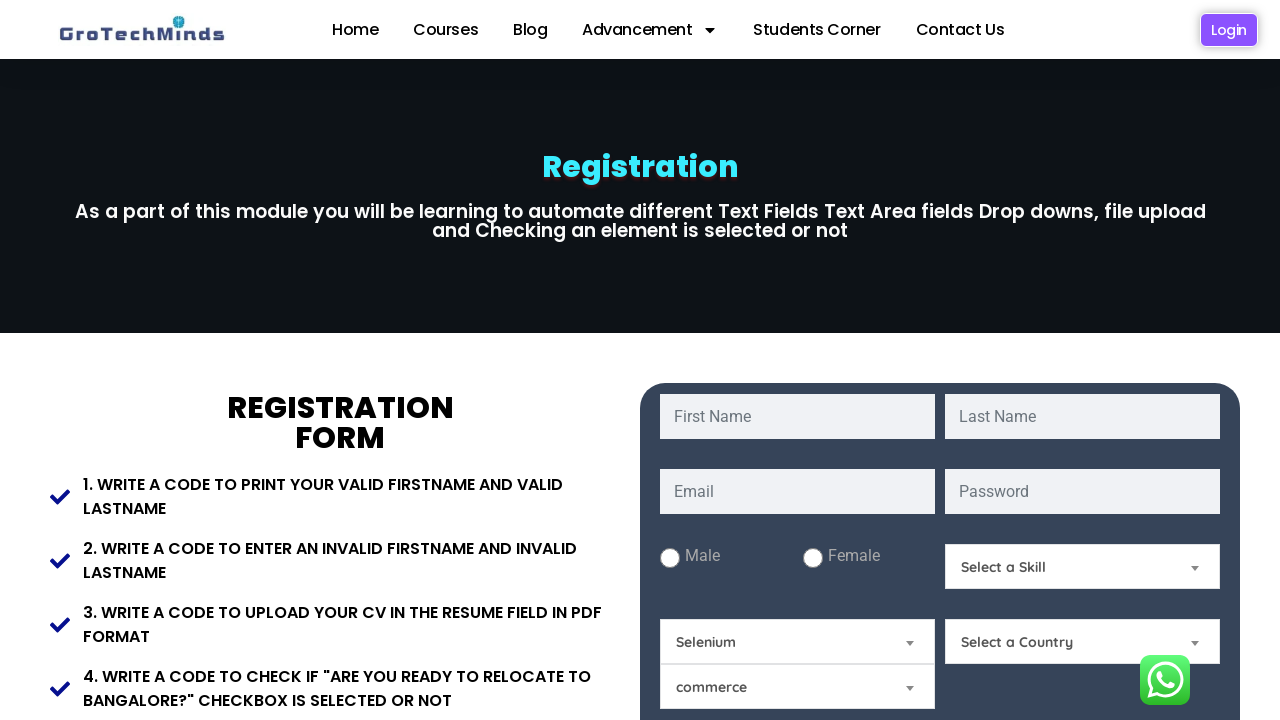

Filled first name field with 'sandy' on input[name='fname']
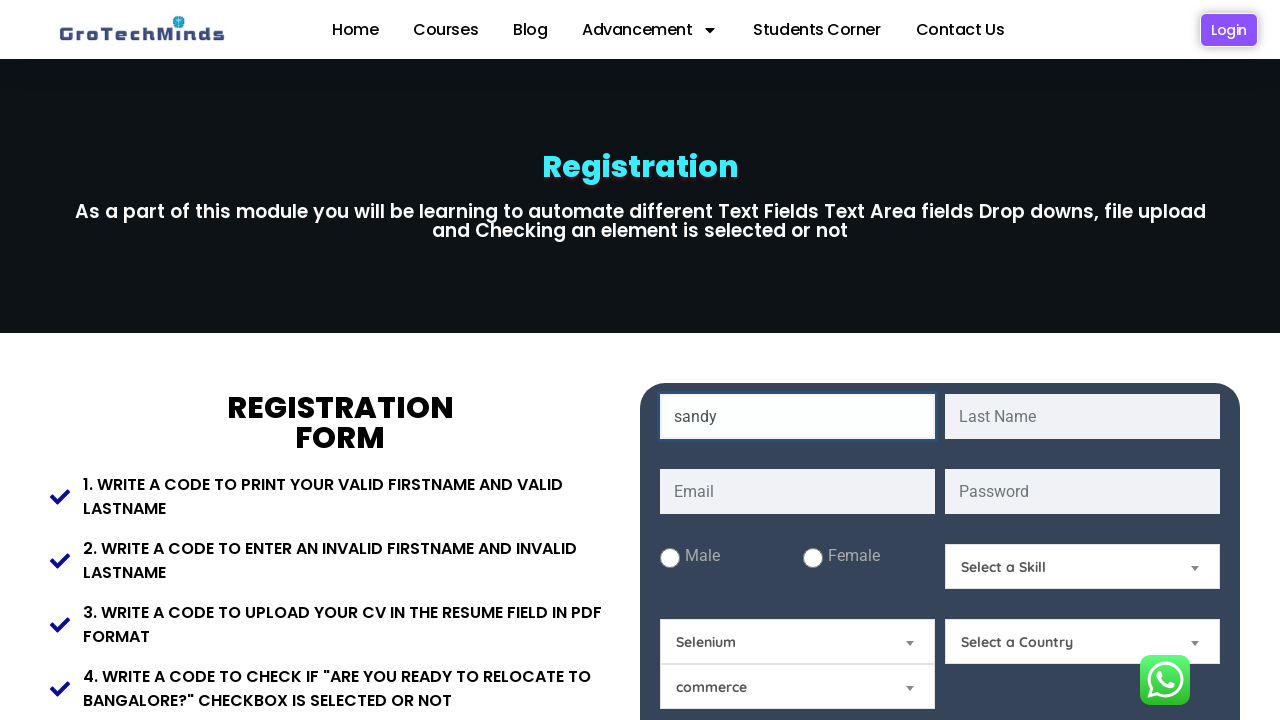

Focused on first name field on input[name='fname']
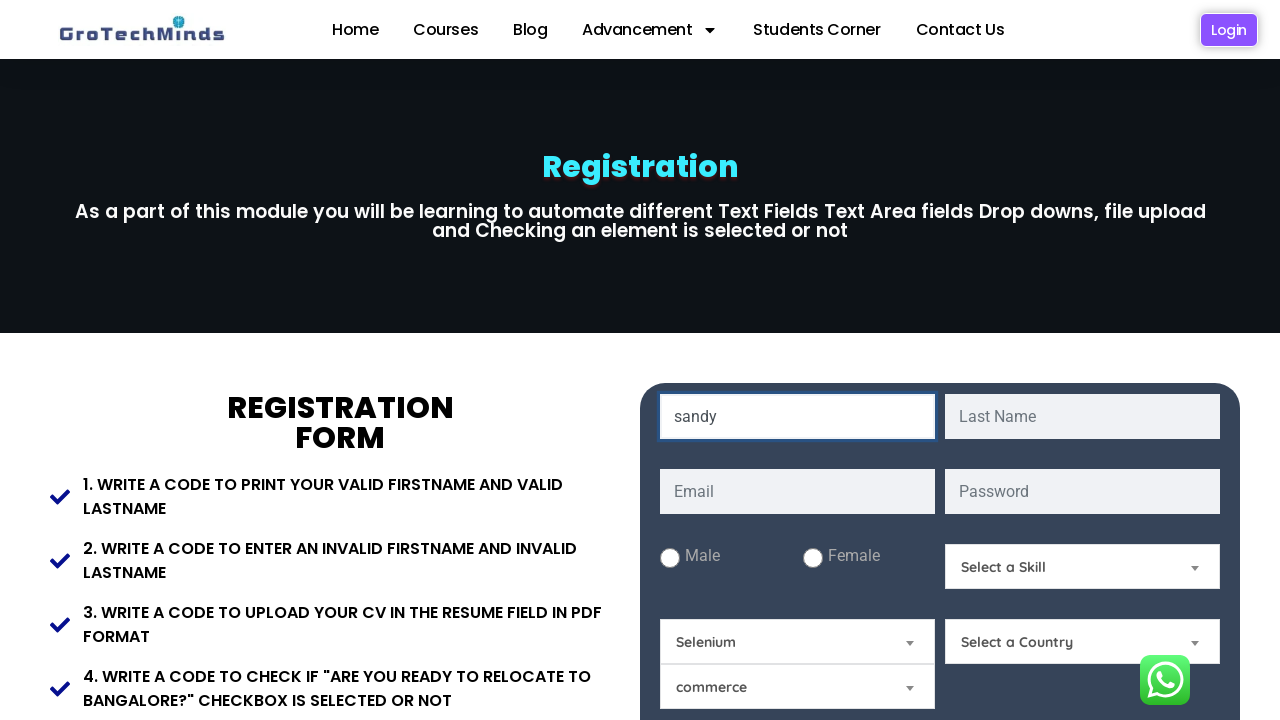

Selected all text in first name field using Ctrl+A
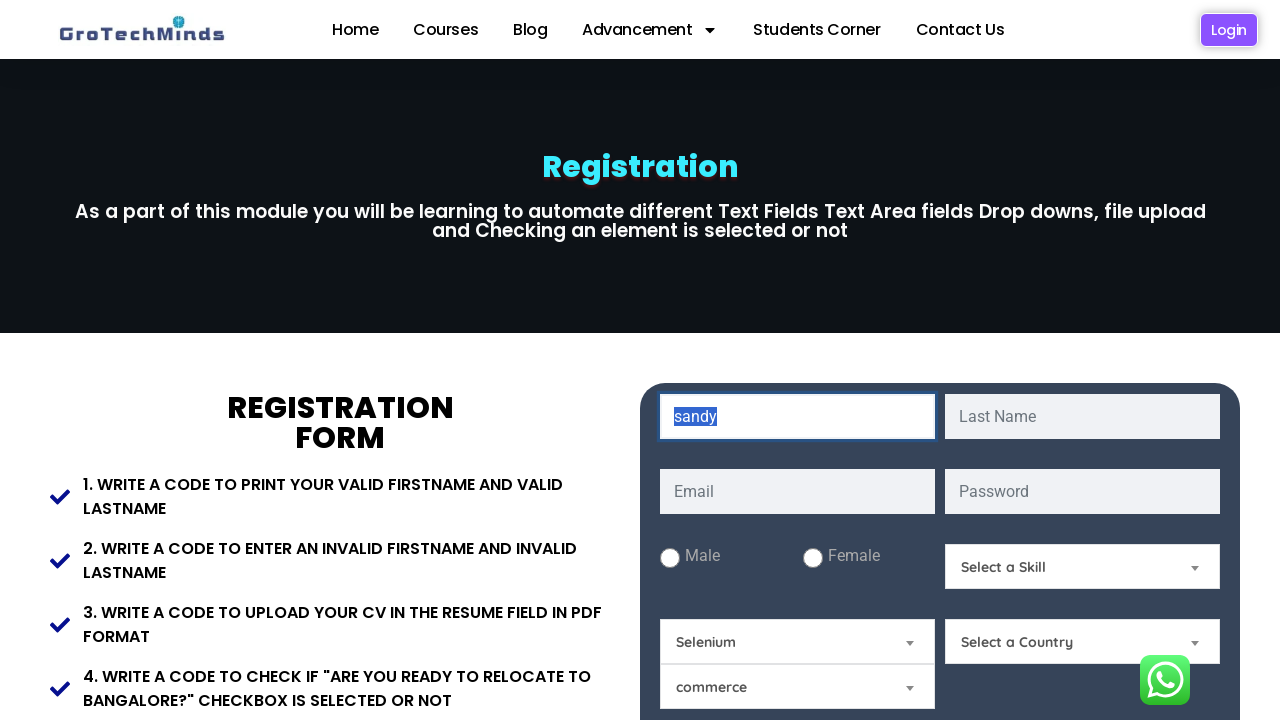

Copied selected text from first name field using Ctrl+C
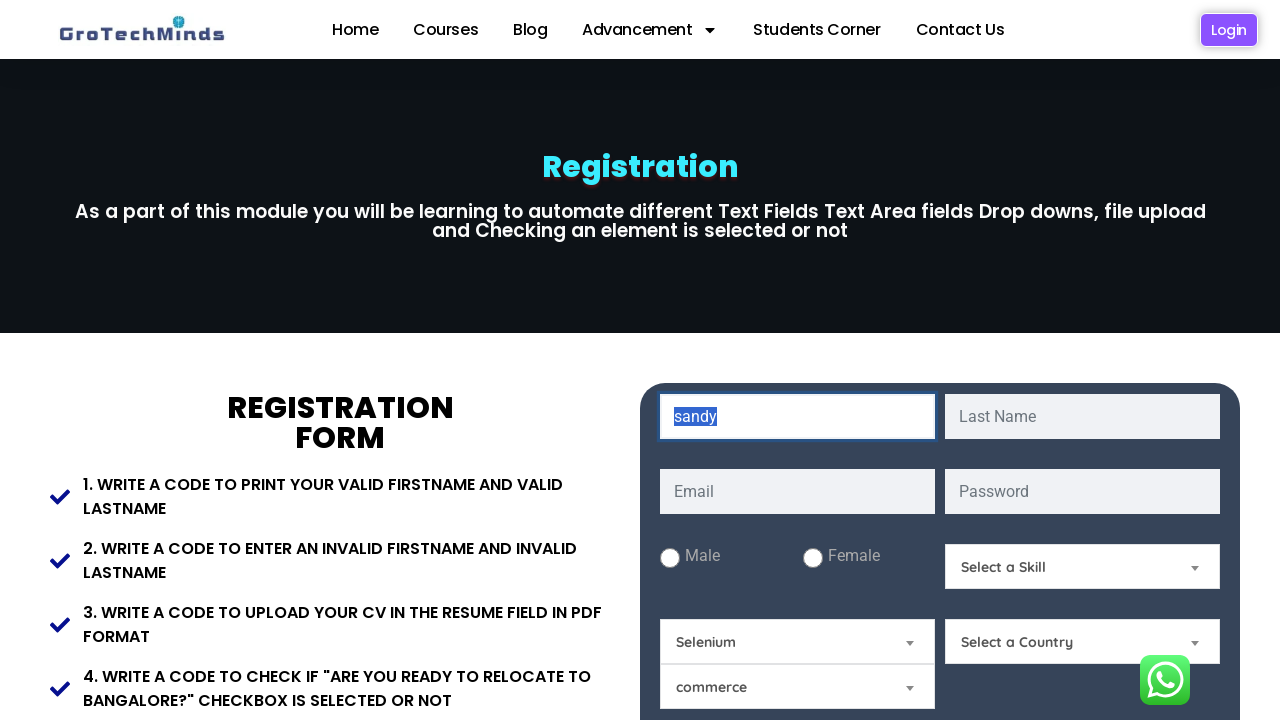

Focused on last name field on input[name='lname']
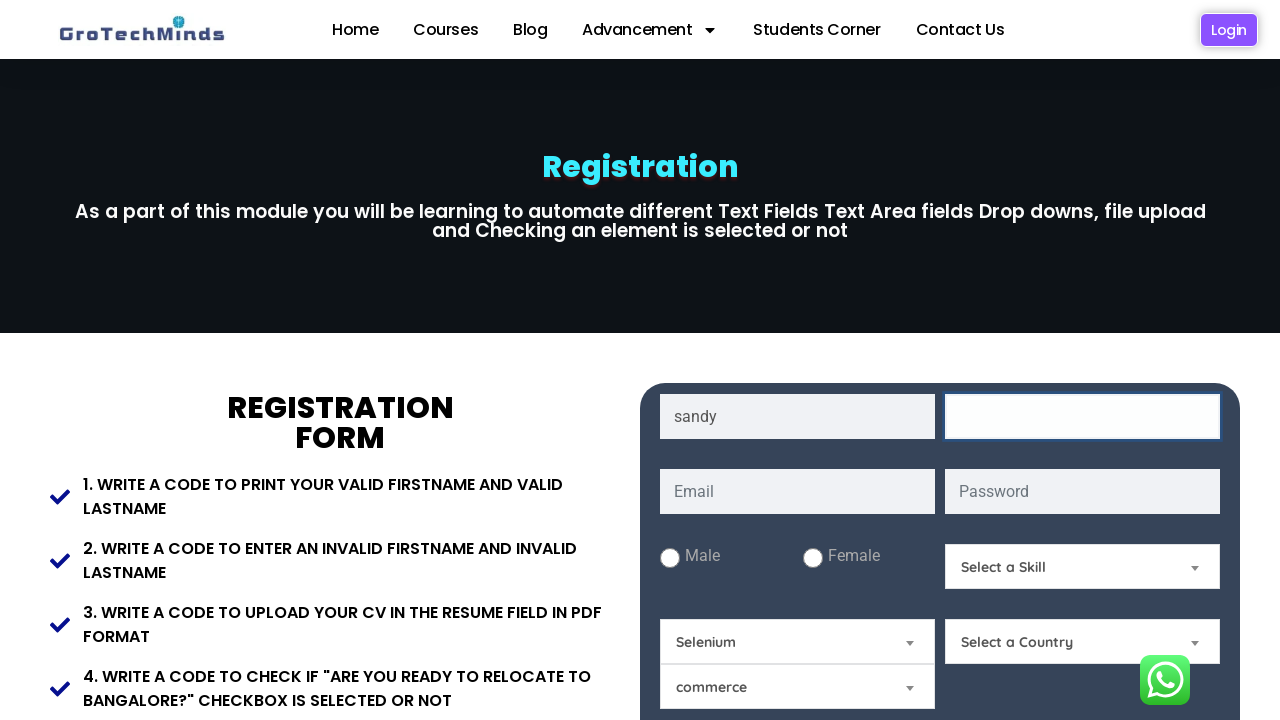

Pasted copied text into last name field using Ctrl+V
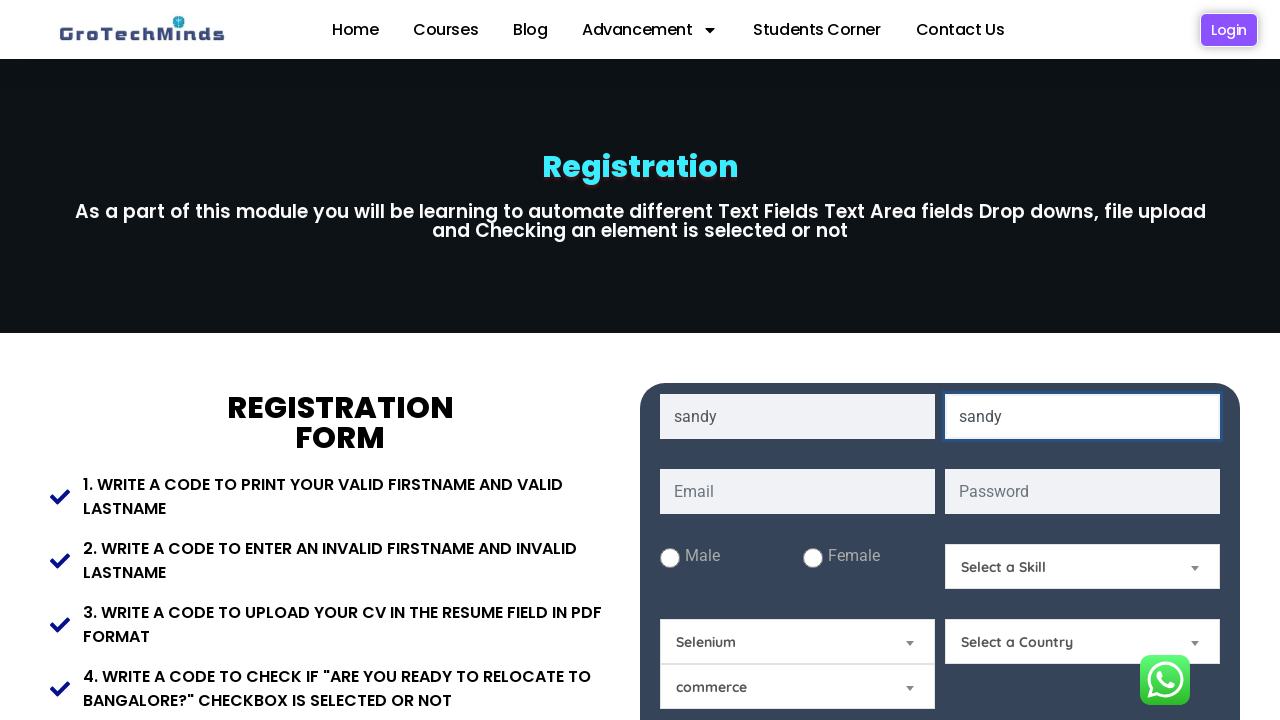

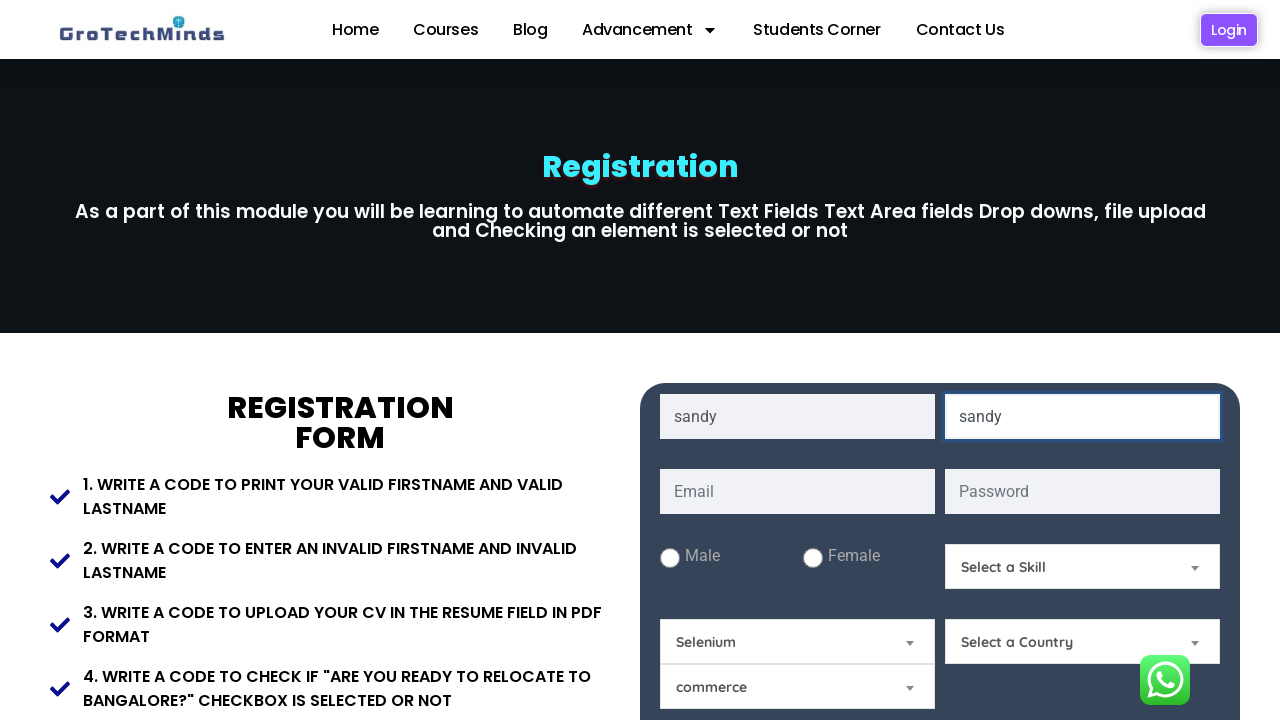